Tests pressing the space key on an element and verifies that the page correctly displays which key was pressed.

Starting URL: http://the-internet.herokuapp.com/key_presses

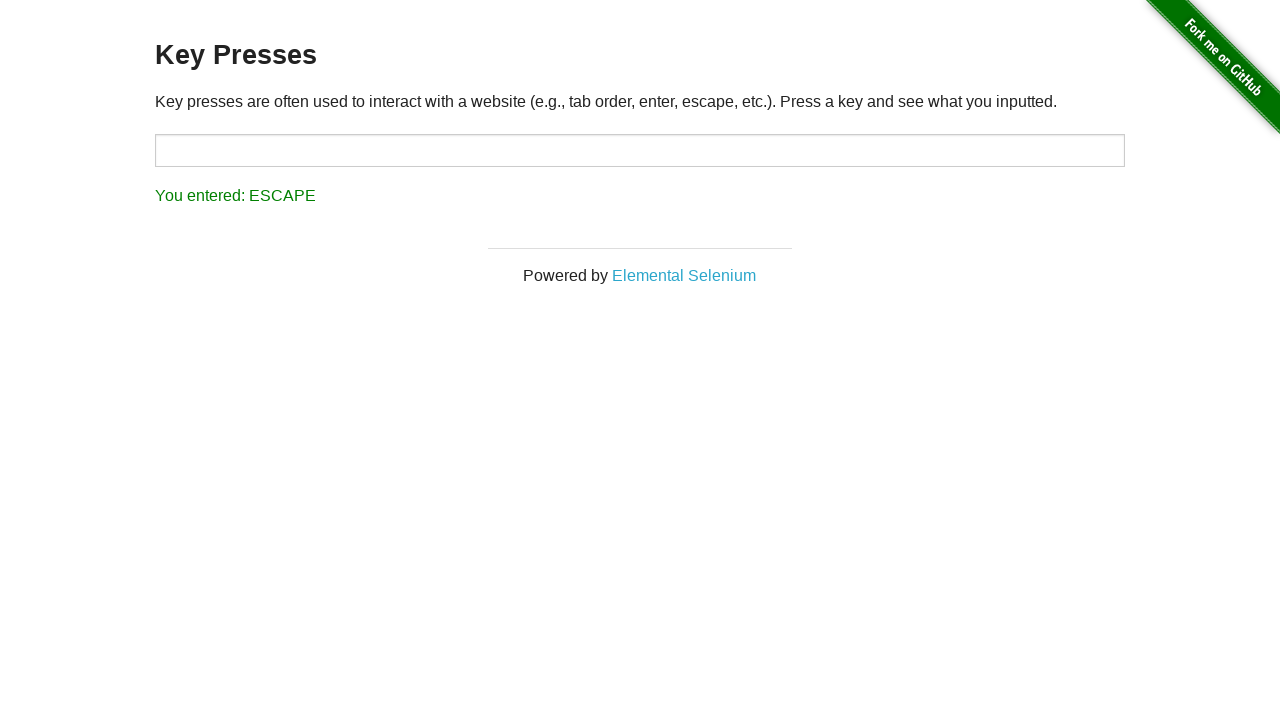

Pressed space key on target element on #target
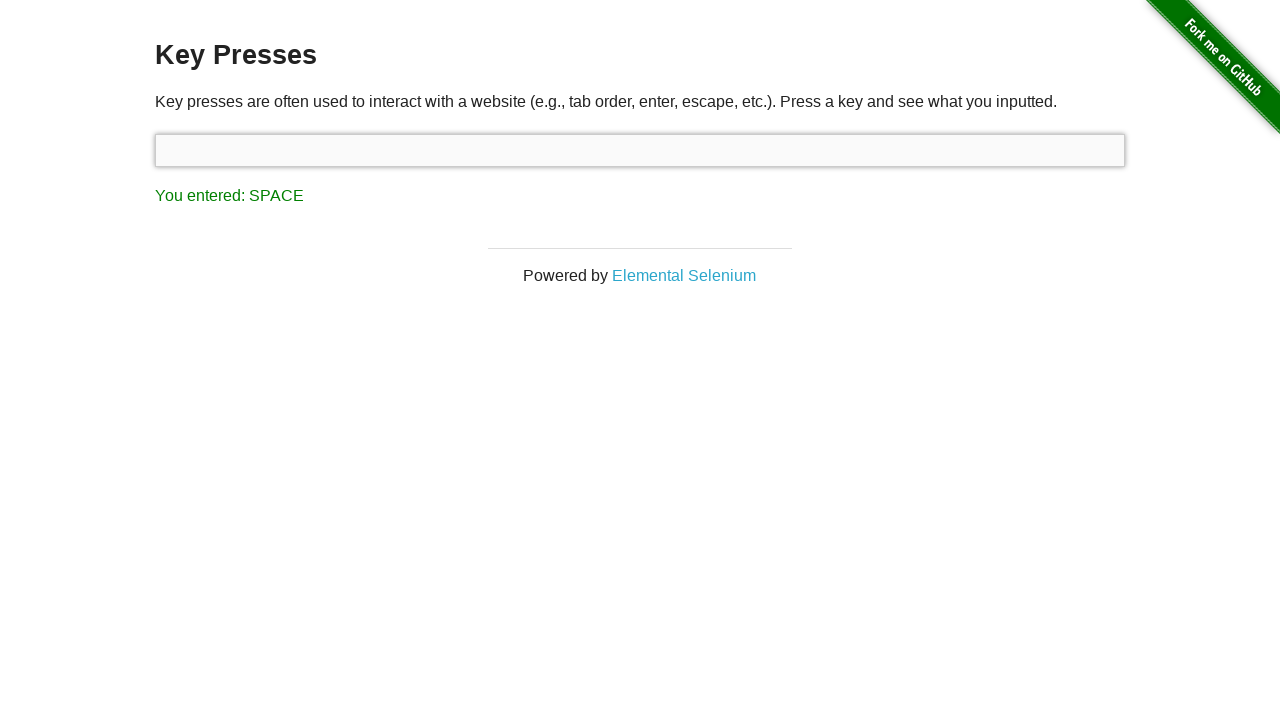

Result element loaded after space key press
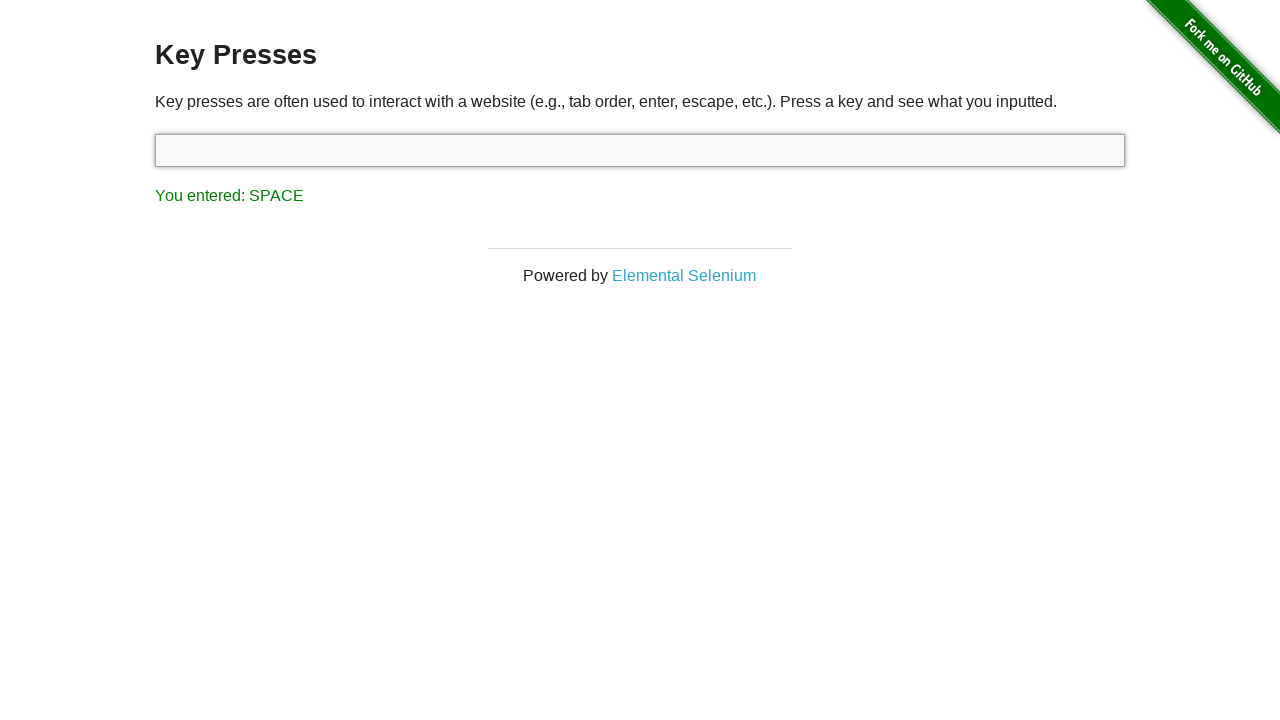

Retrieved result text content
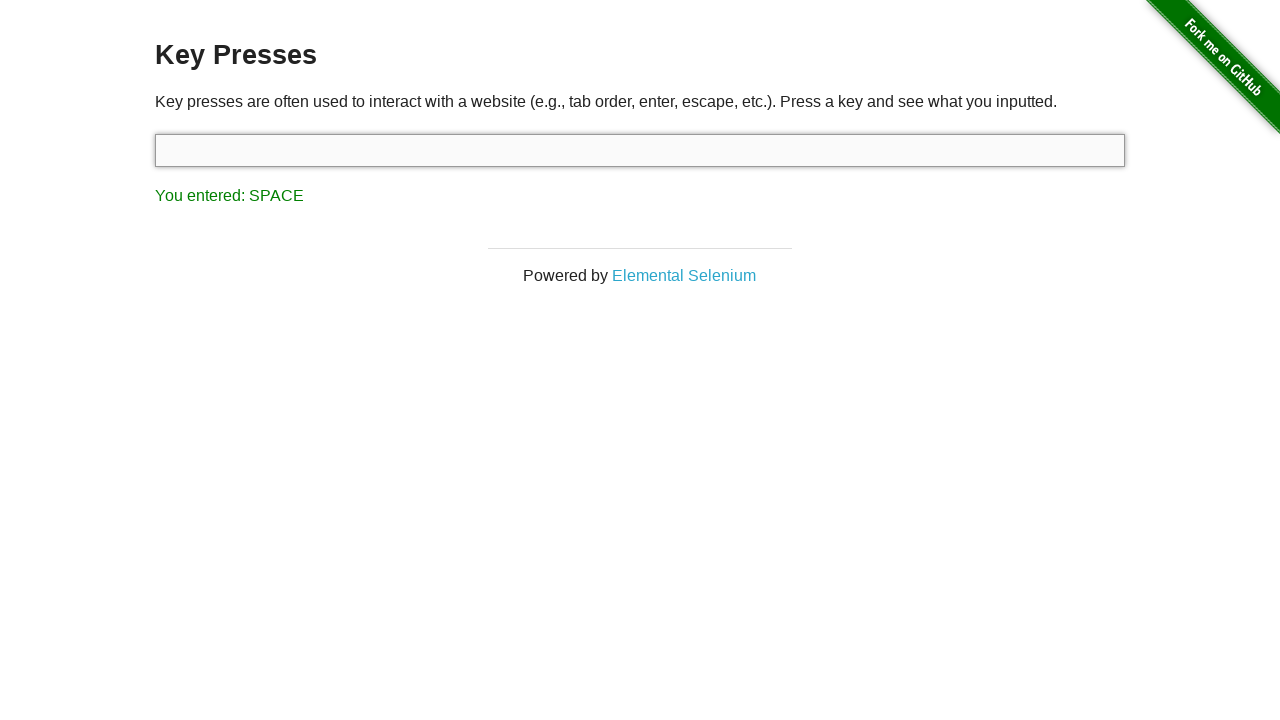

Verified that result text correctly displays 'You entered: SPACE'
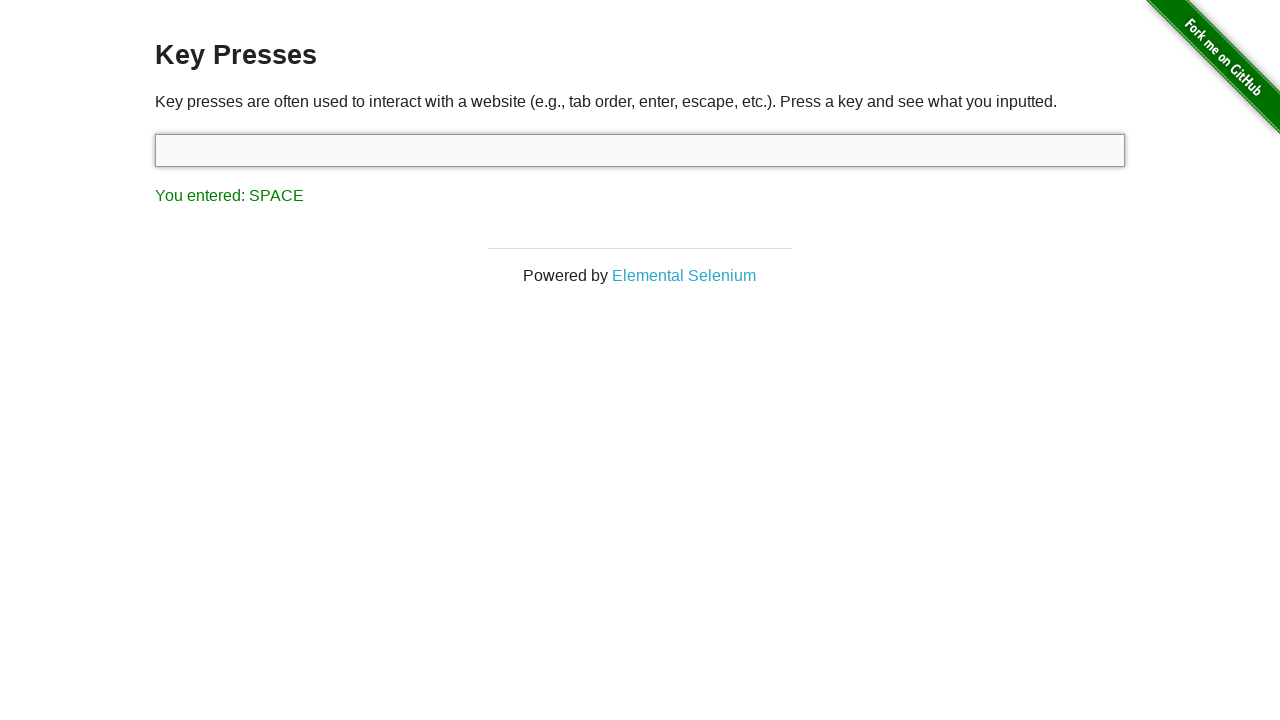

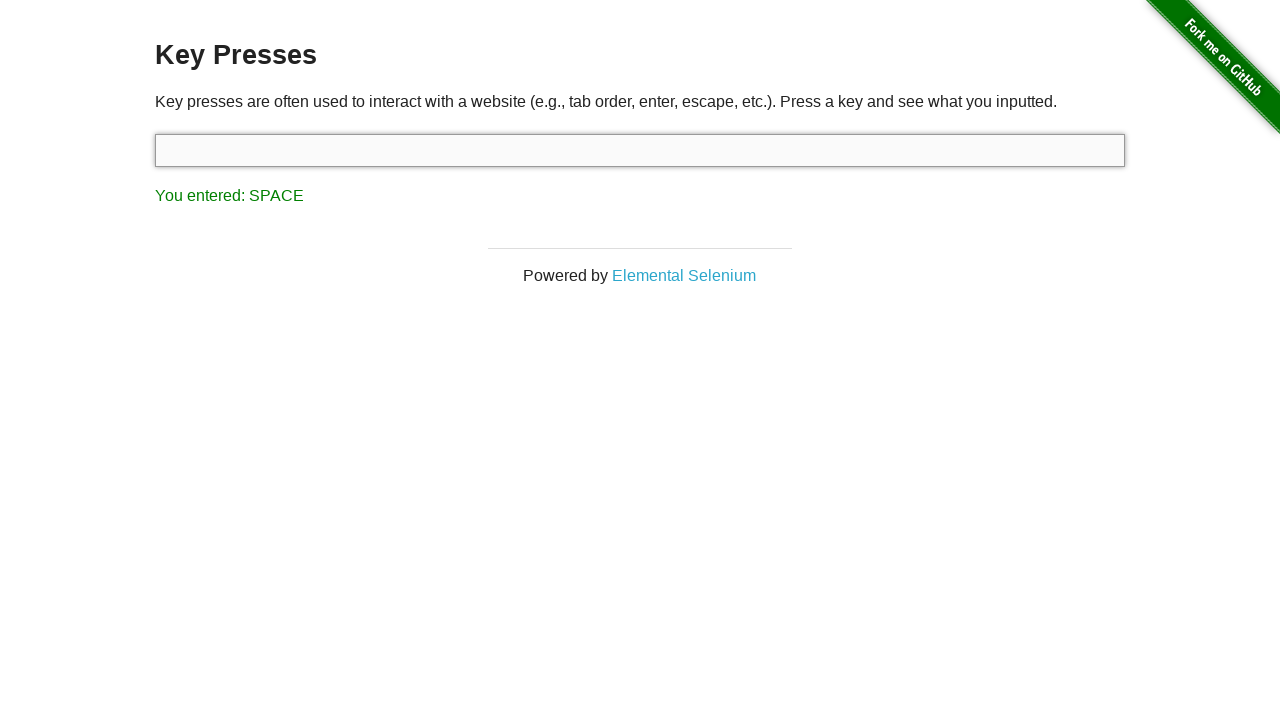